Tests basic responsive behavior by checking that the login button is visible at both desktop (1920x1080) and mobile (375x667) viewport sizes, and verifies the button width adjusts appropriately.

Starting URL: https://www.saucedemo.com/

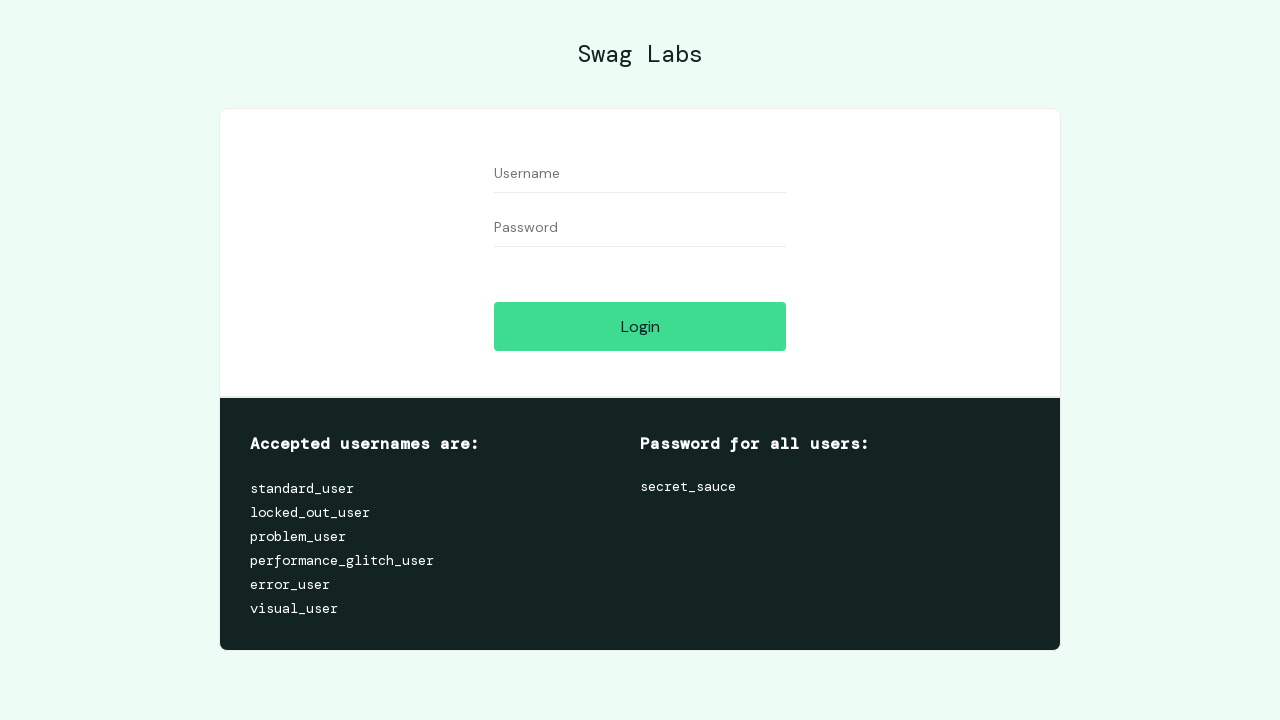

Set viewport to desktop size (1920x1080)
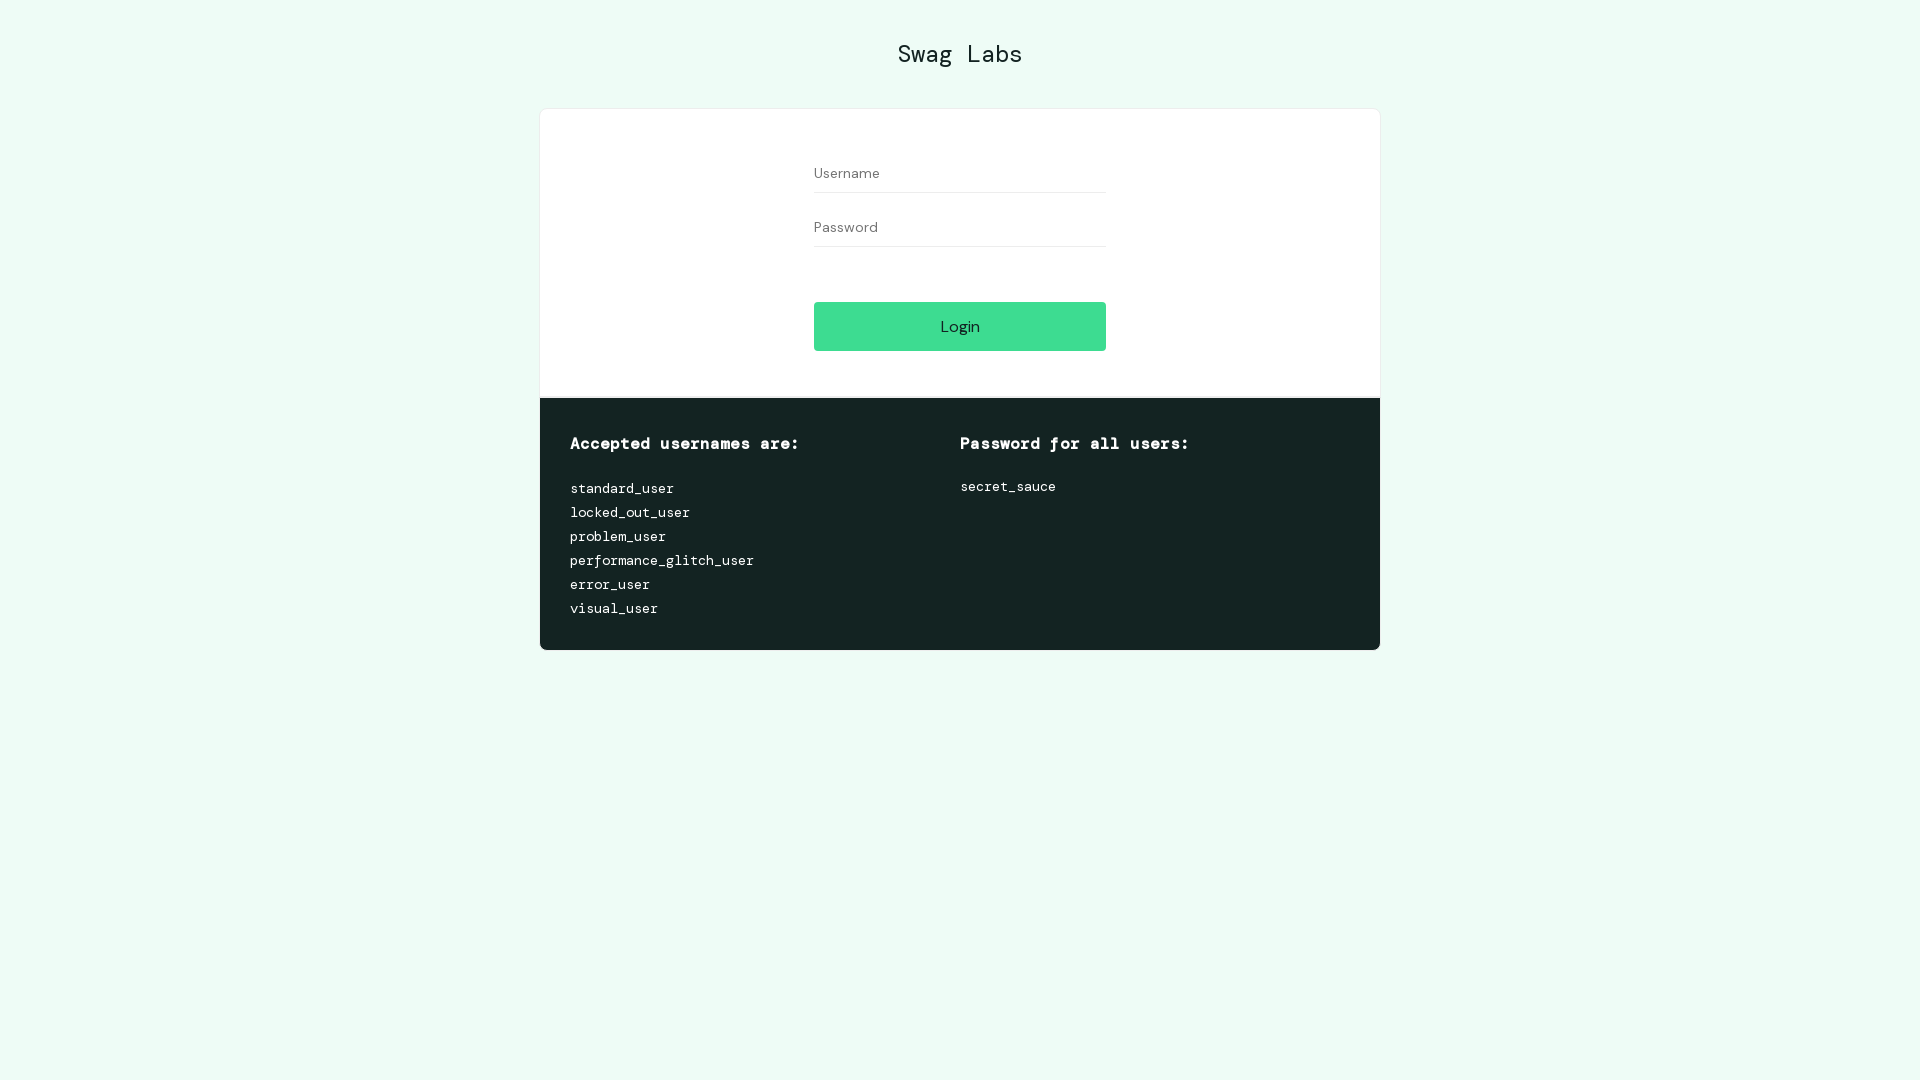

Navigated to https://www.saucedemo.com/ with desktop viewport
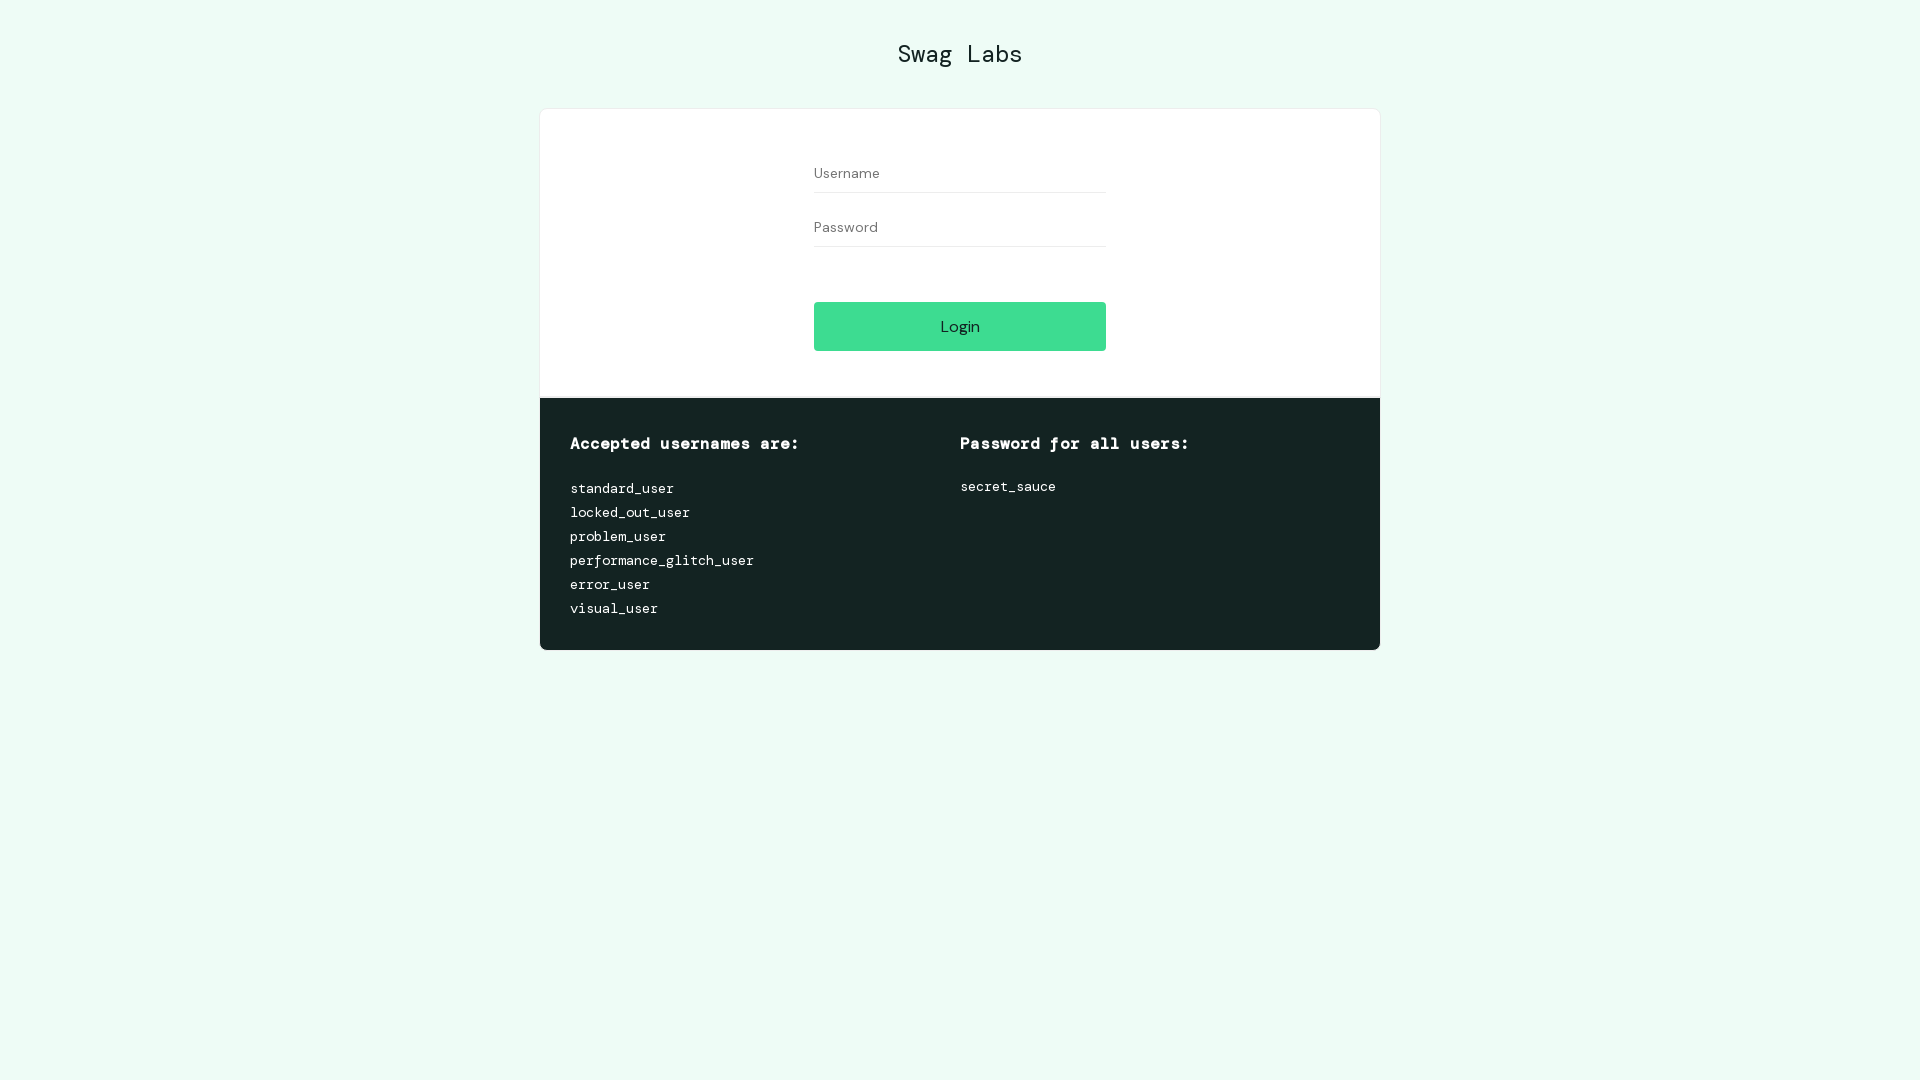

Login button is visible on desktop viewport
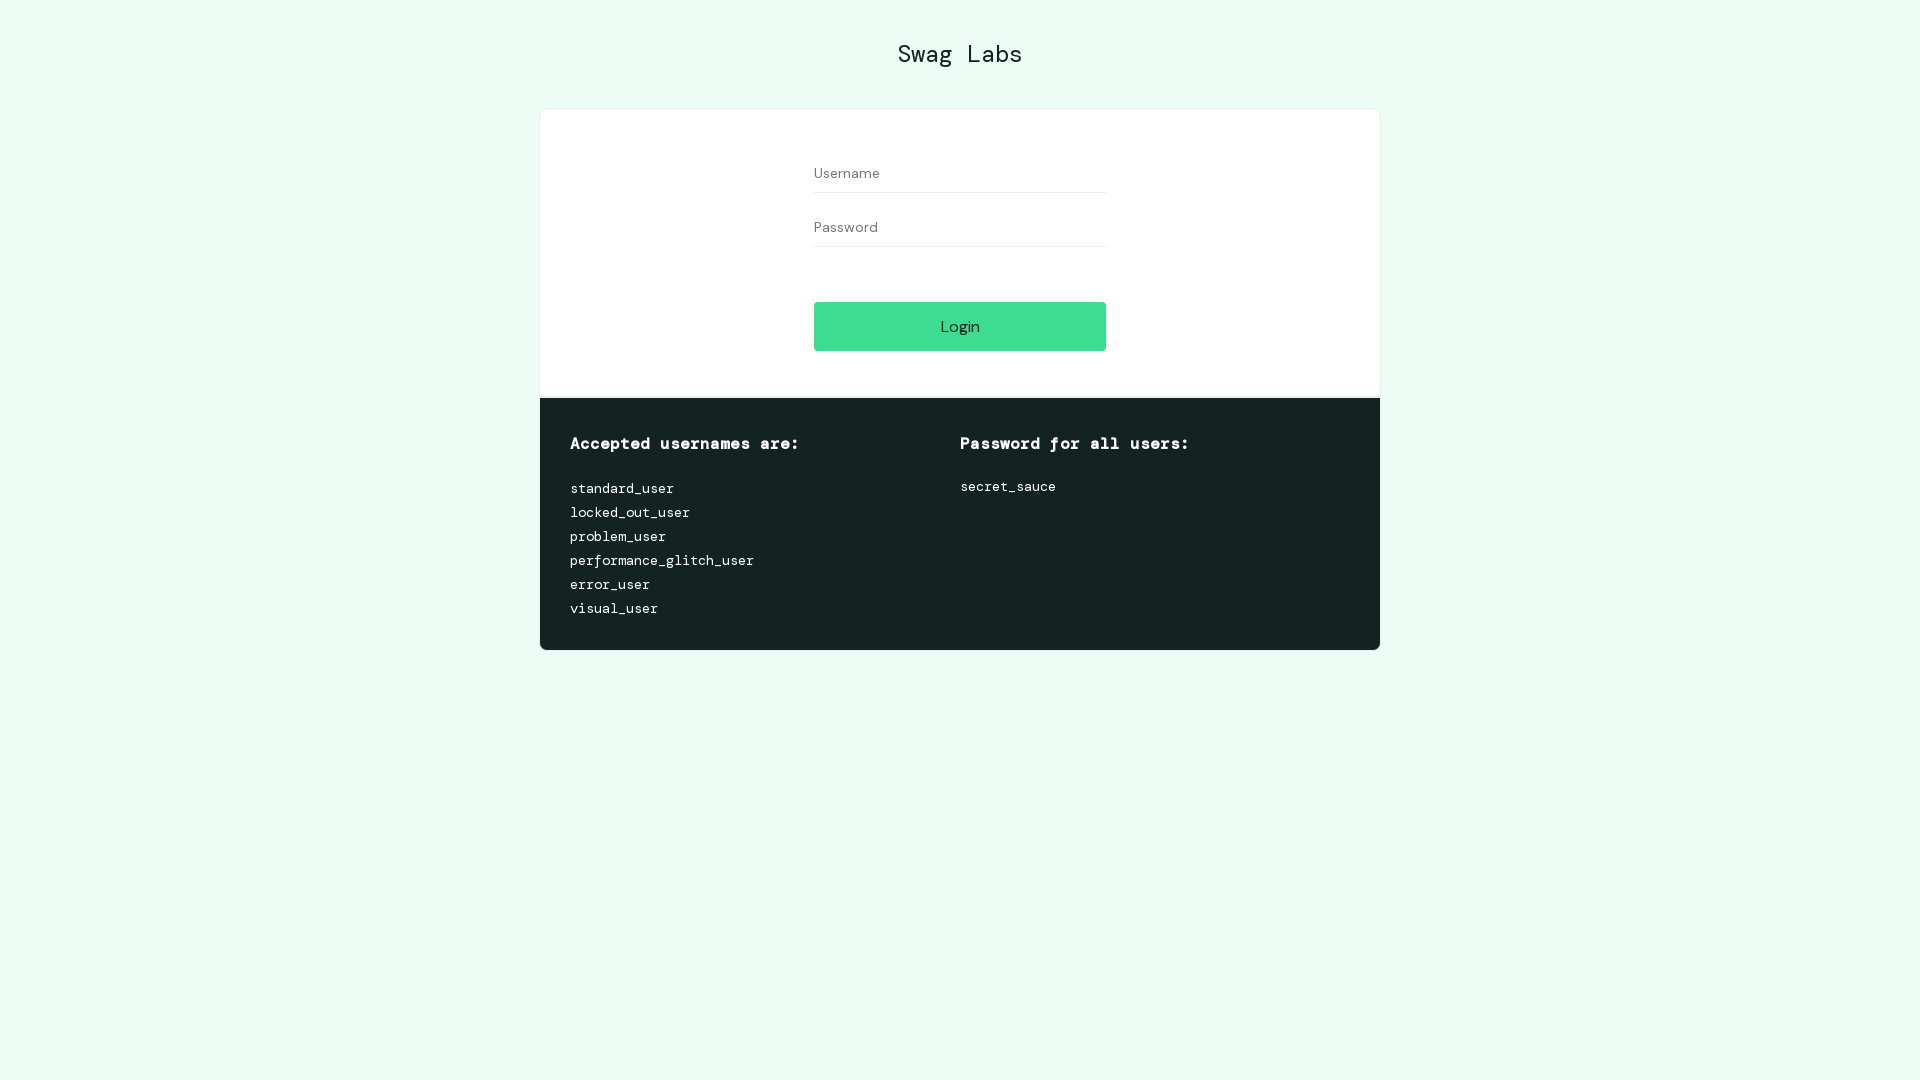

Measured desktop login button width: 292px
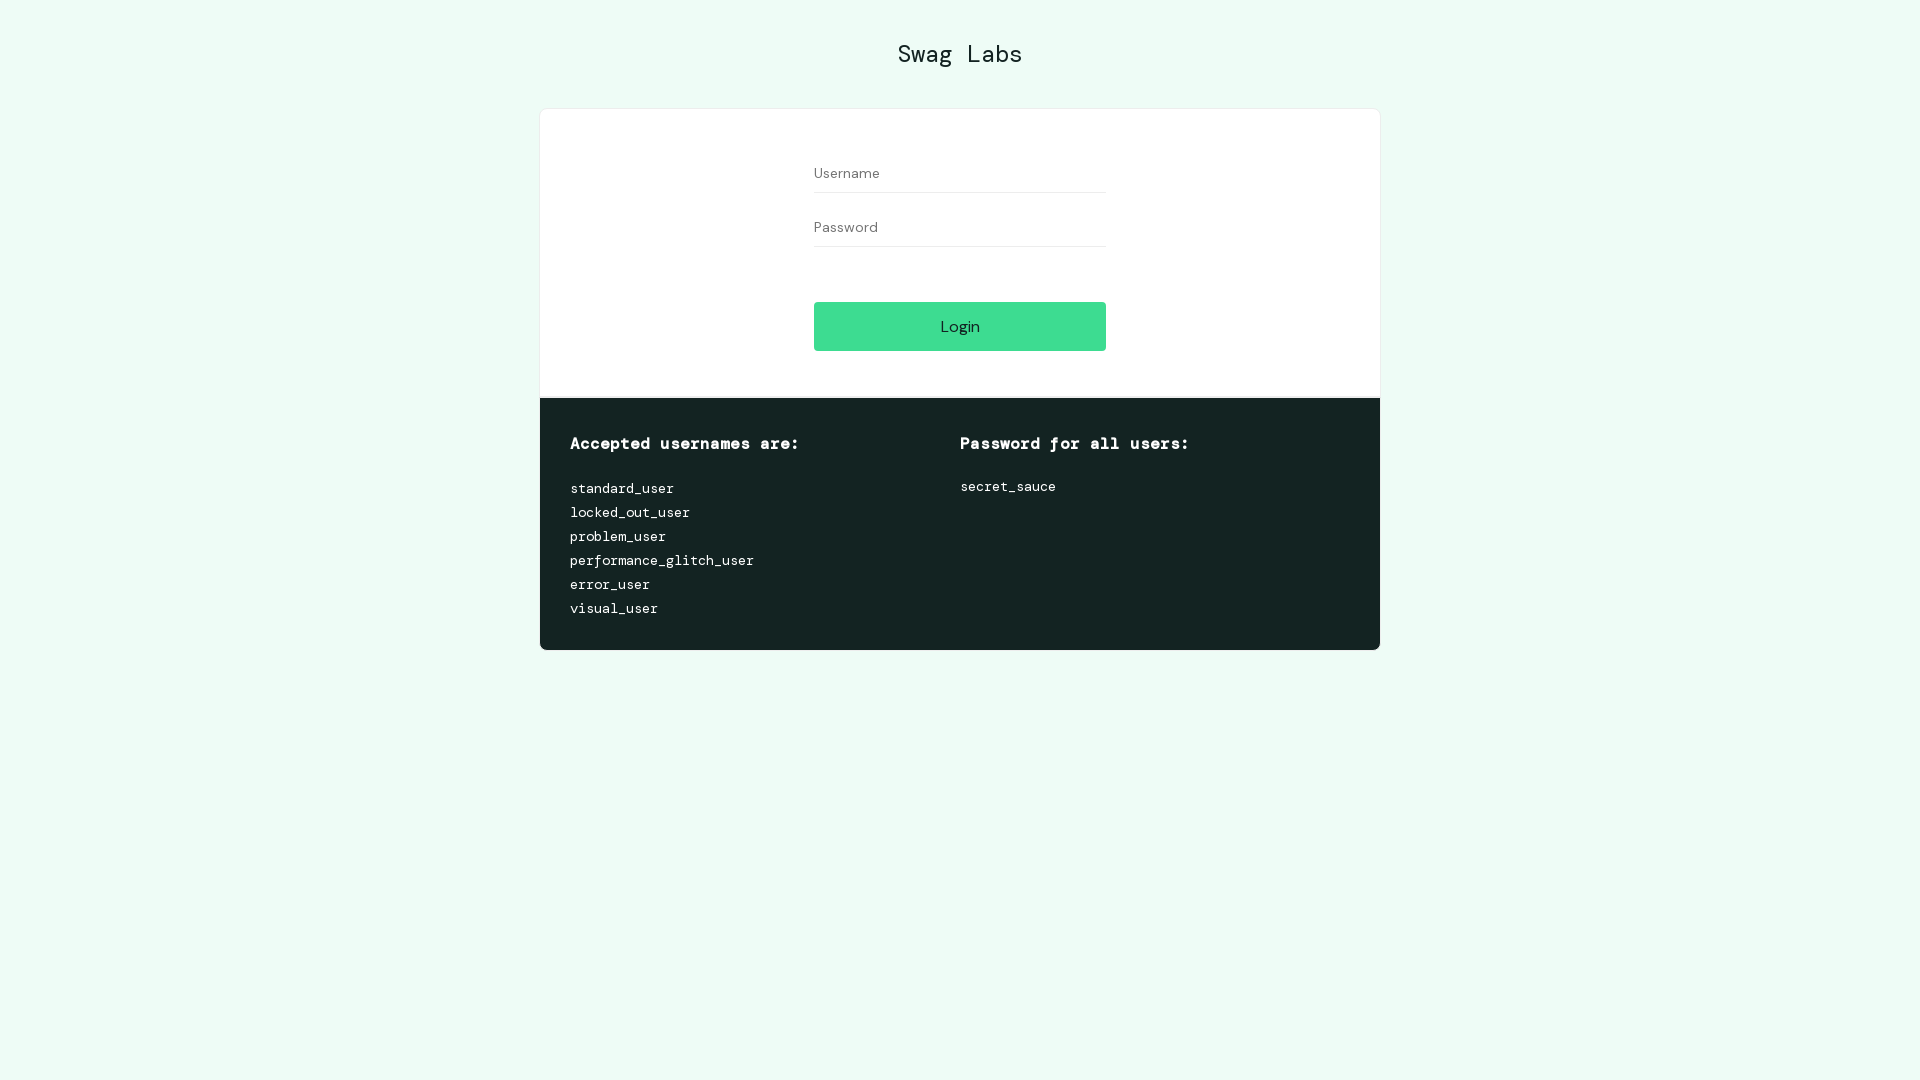

Set viewport to mobile size (375x667)
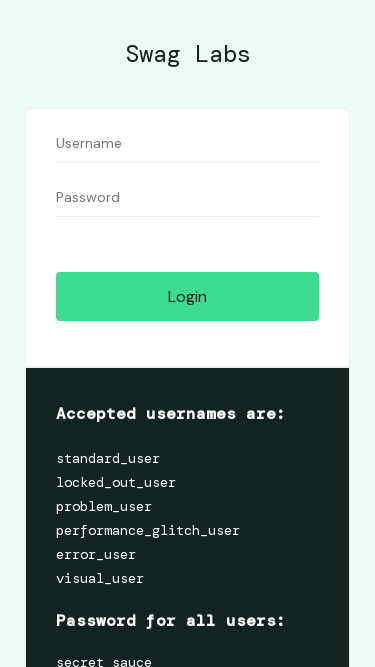

Navigated to https://www.saucedemo.com/ with mobile viewport
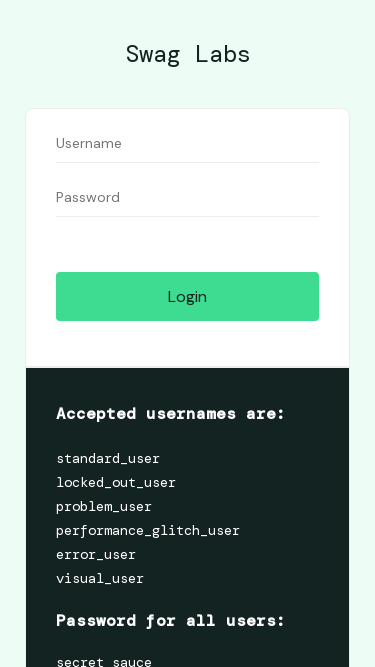

Login button is visible on mobile viewport
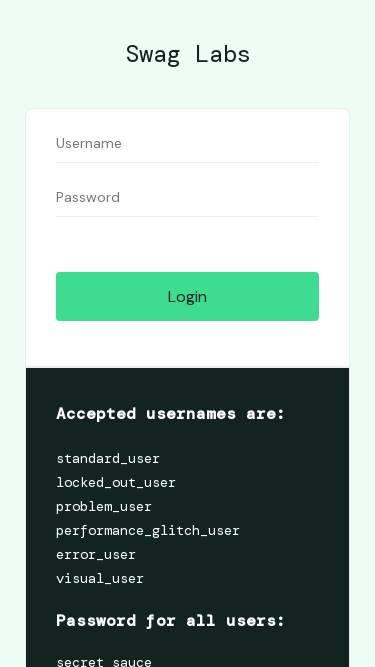

Measured mobile login button width: 262.5px
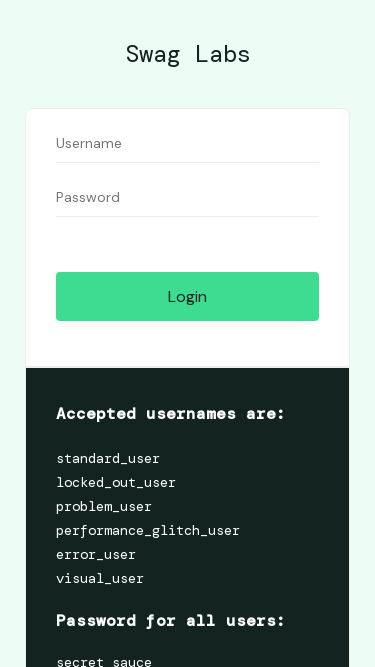

Verified responsive behavior: mobile button (262.5px) ≤ desktop button (292px)
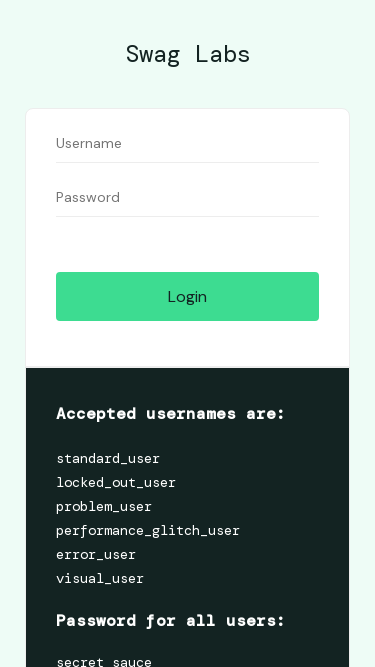

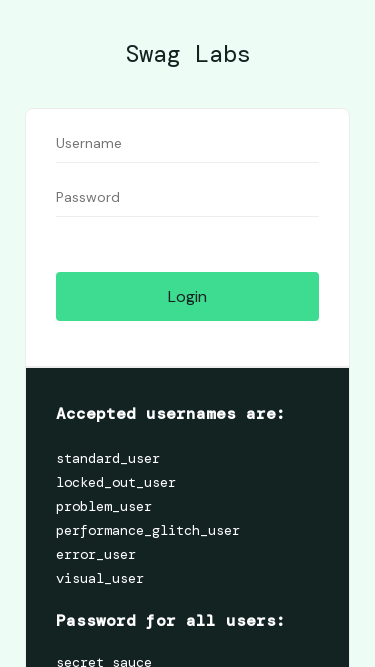